Navigates to WsCube Tech website and locates an image element in the first section of the page

Starting URL: https://www.wscubetech.com/

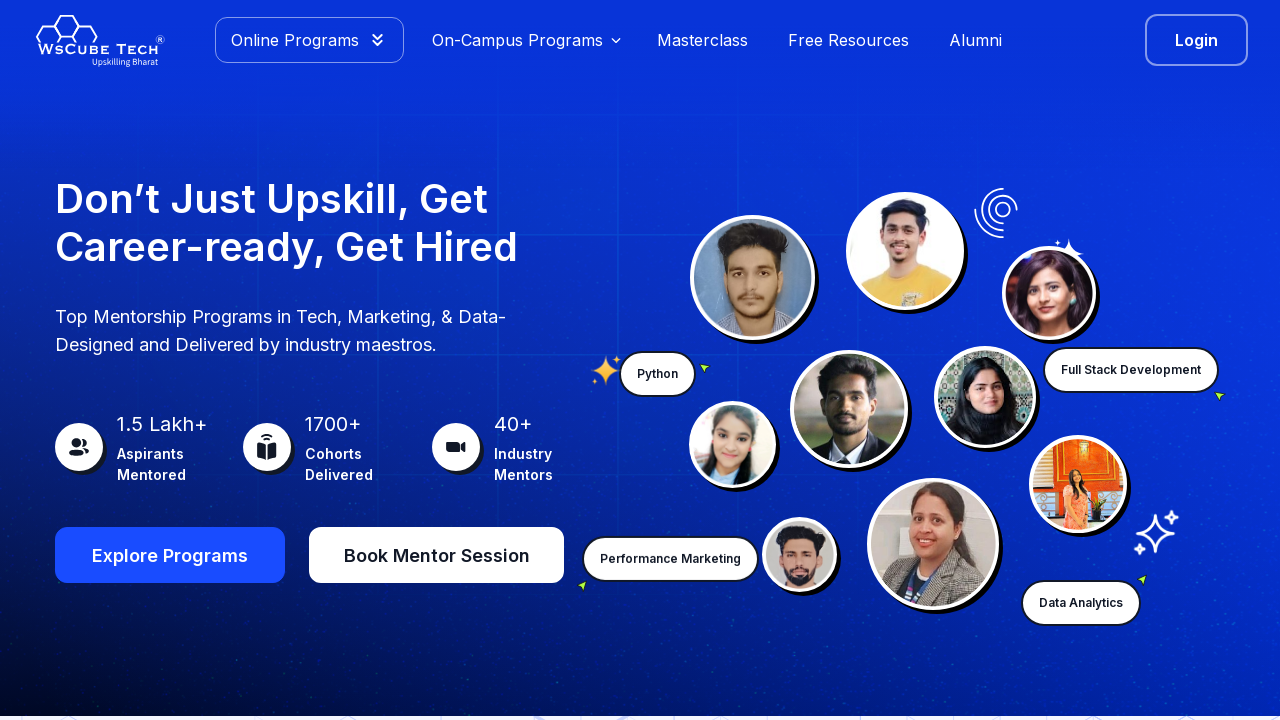

Waited for image element in first section to load
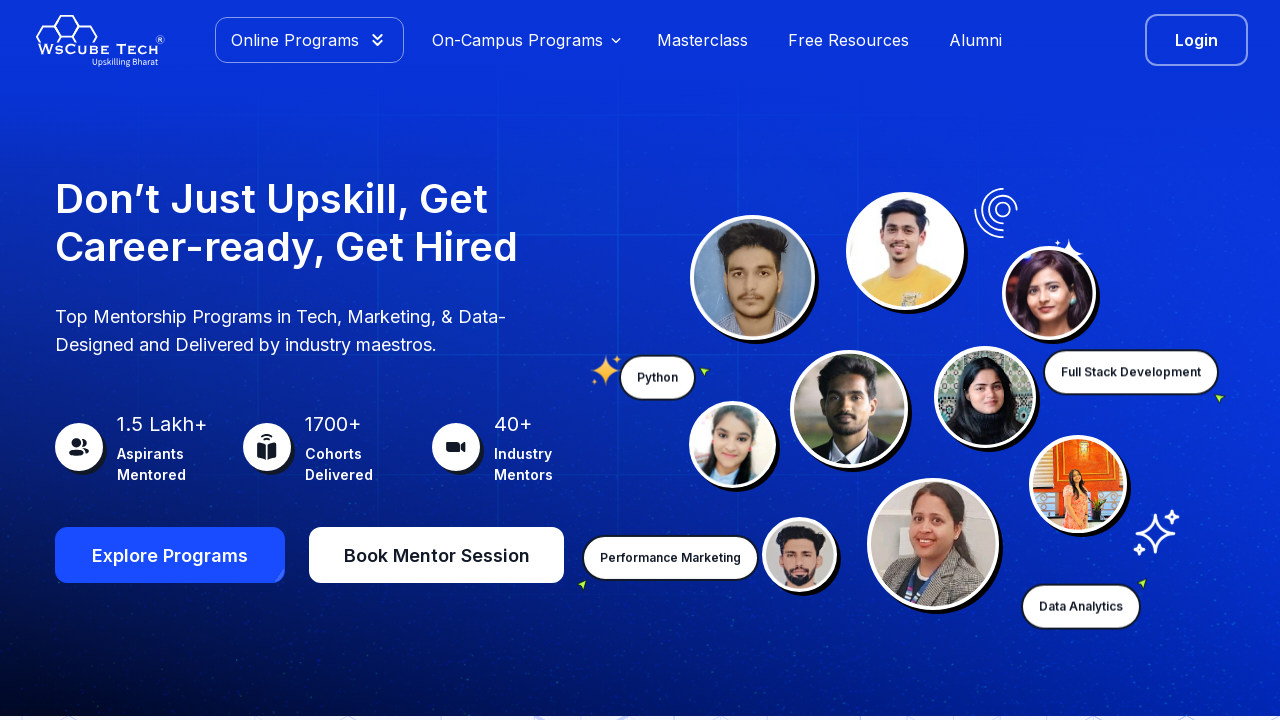

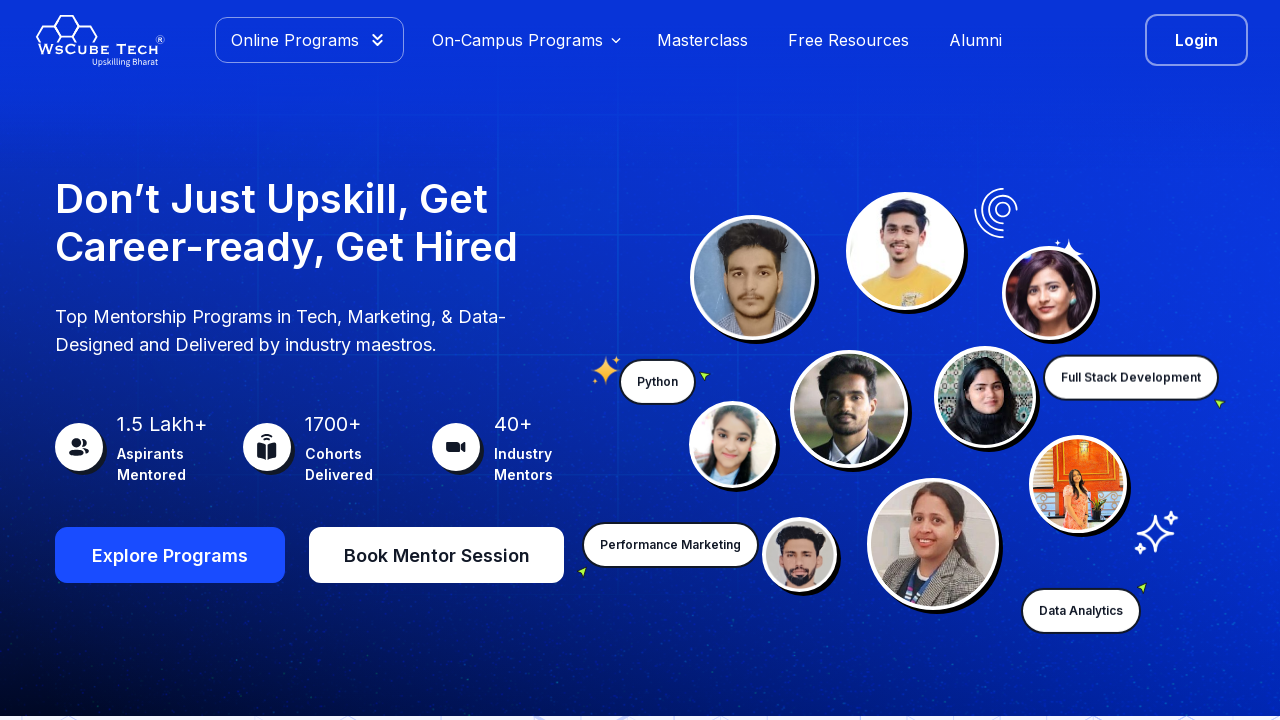